Tests that the car can move to the left lanes using the left arrow key

Starting URL: https://borbely-dominik-peter.github.io/WebProjekt3/

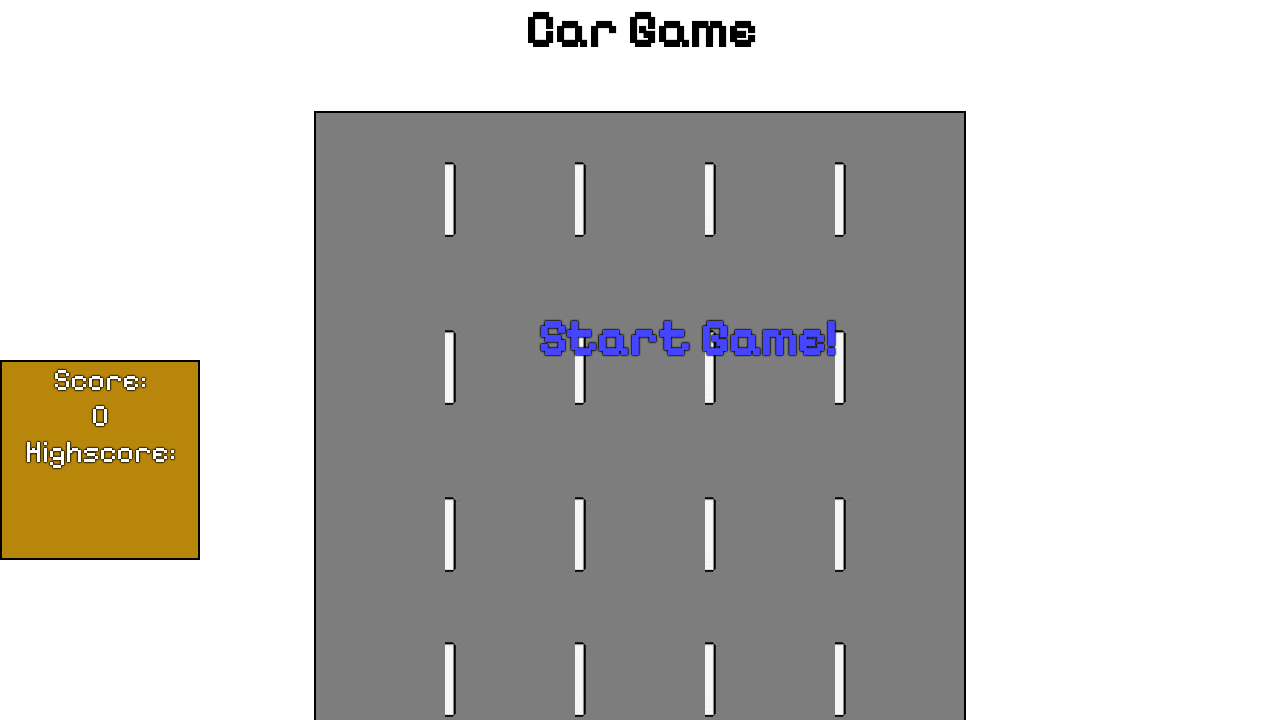

Set up dialog handler to dismiss with empty input
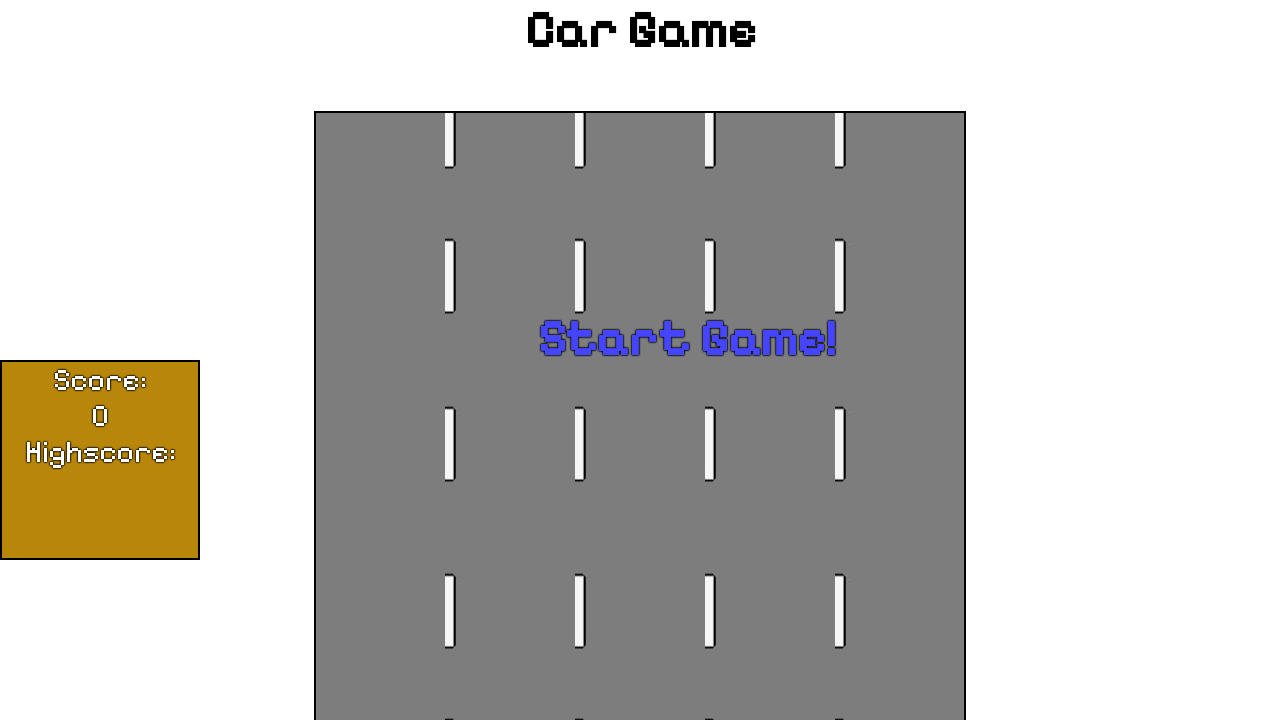

Clicked start game button at (687, 338) on #startText
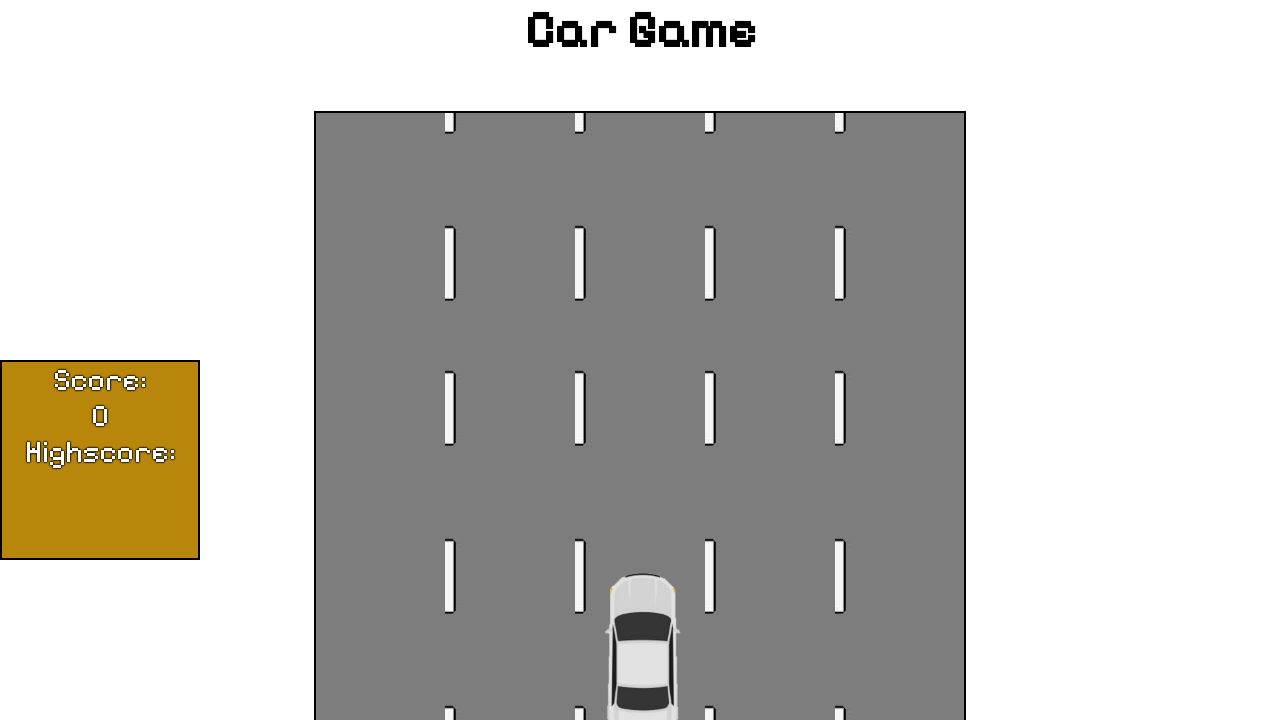

Game initialized after 1 second wait
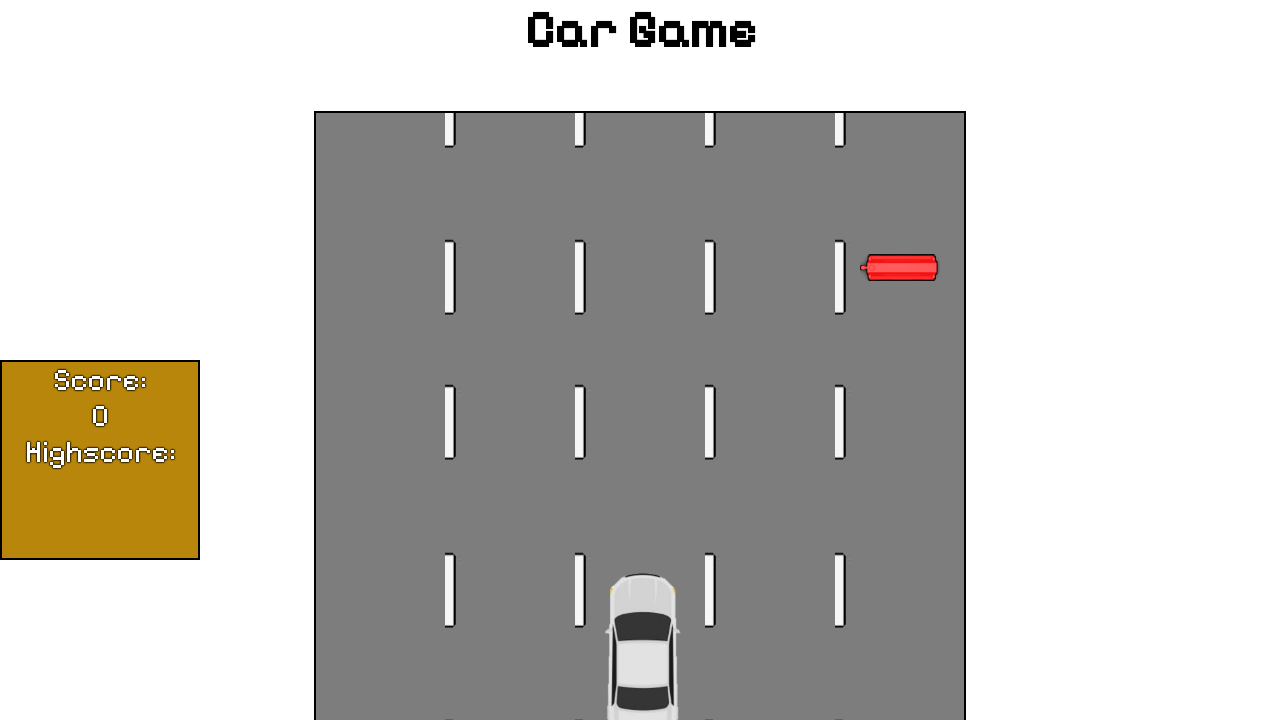

Pressed left arrow key to move car to lane 2
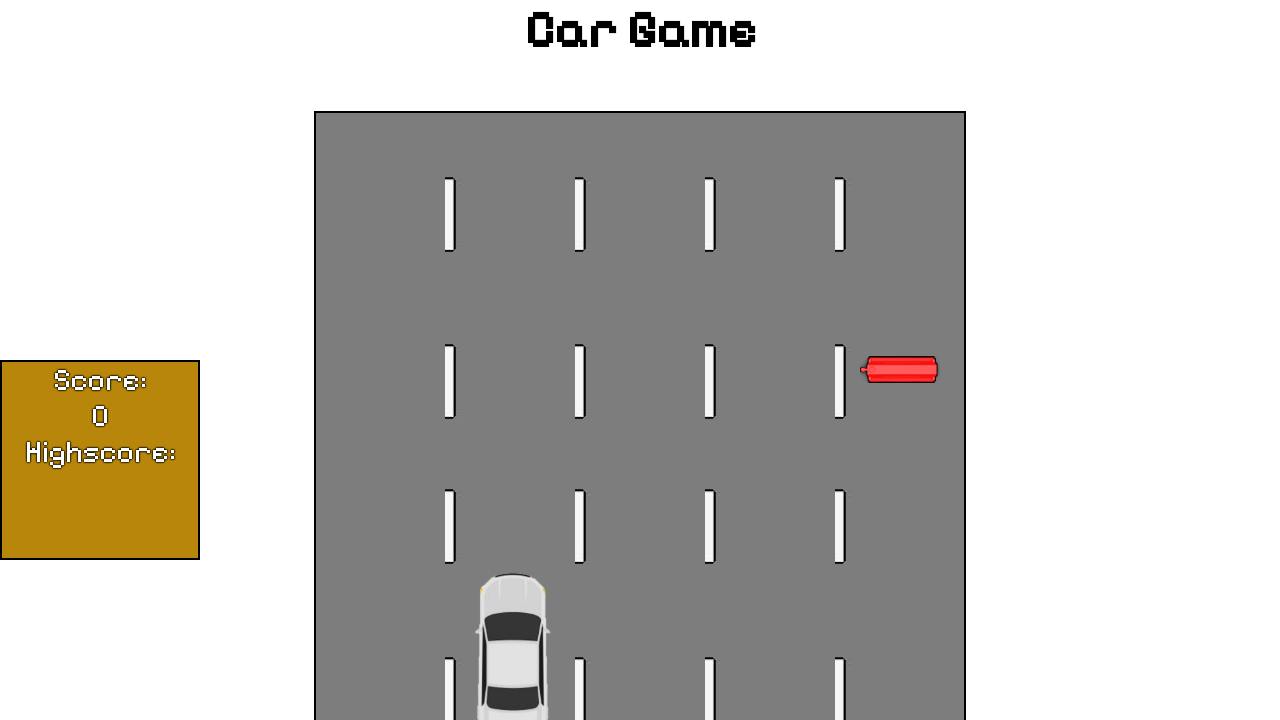

Verified car is in lane 2 with correct ID attribute
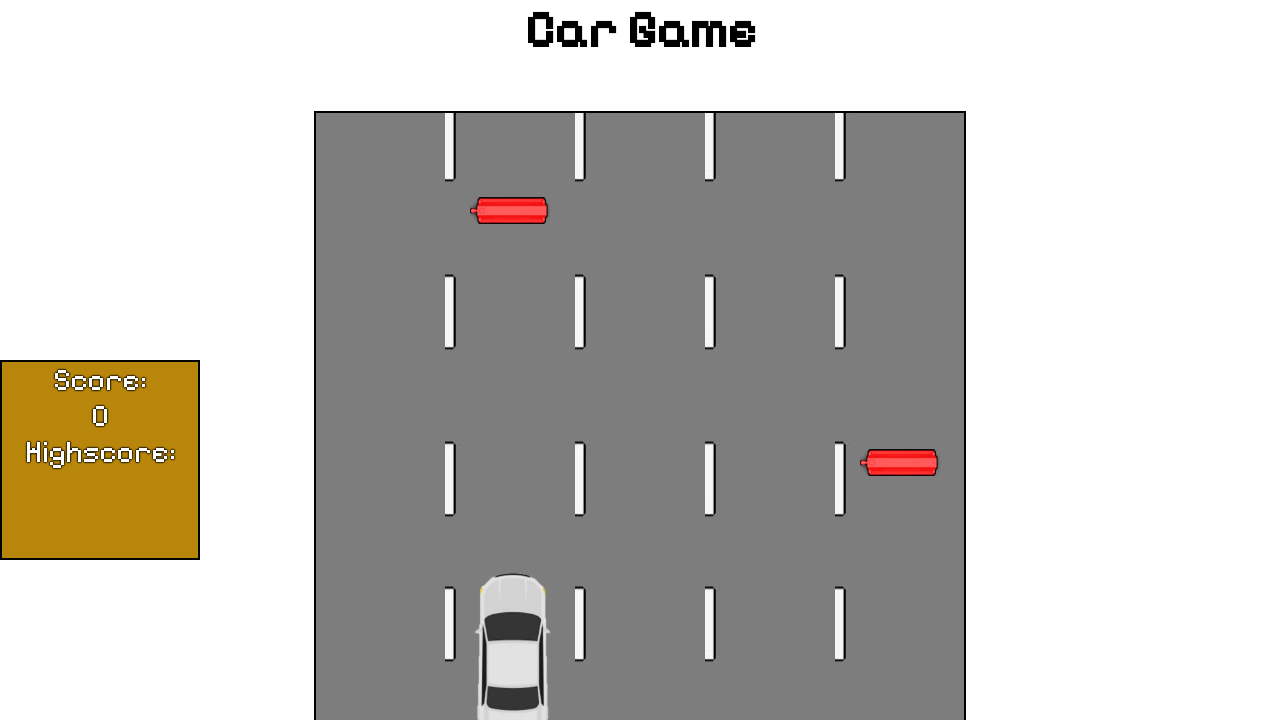

Pressed left arrow key again to move car to lane 1
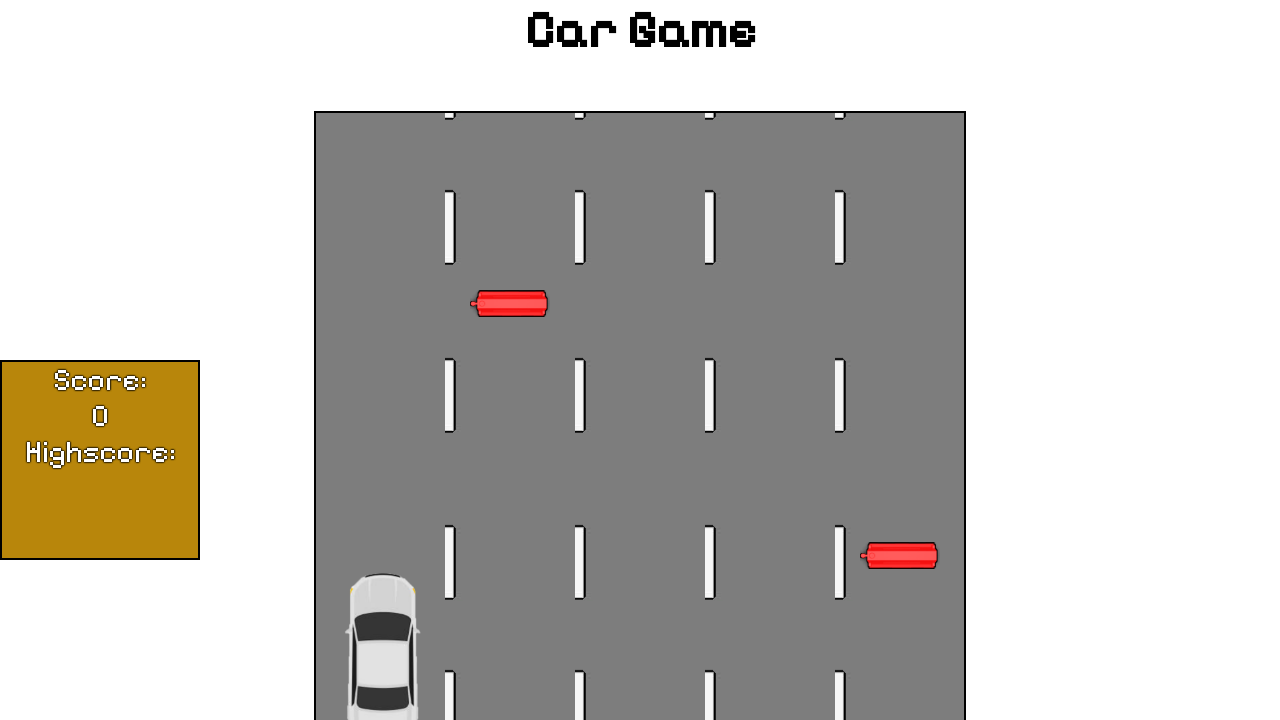

Verified car is in lane 1 with correct ID attribute
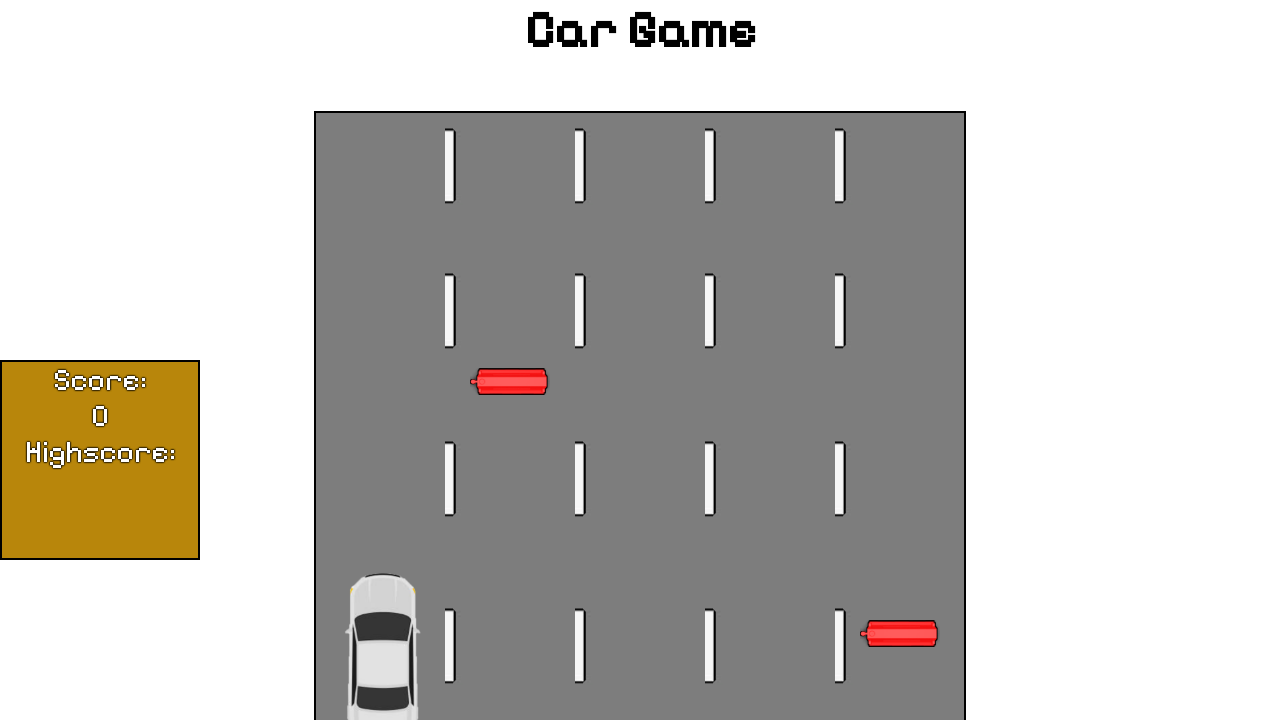

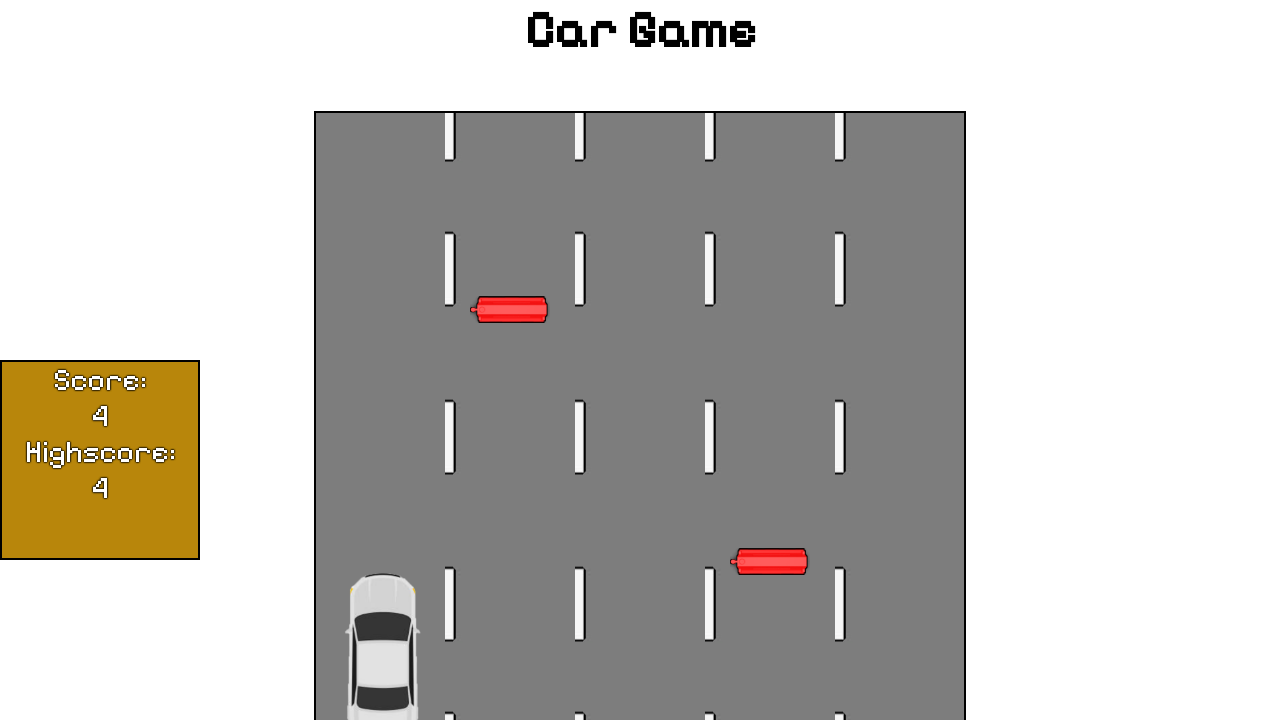